Tests table sorting functionality by clicking the Email column header and verifying values are sorted in ascending order

Starting URL: http://the-internet.herokuapp.com/tables

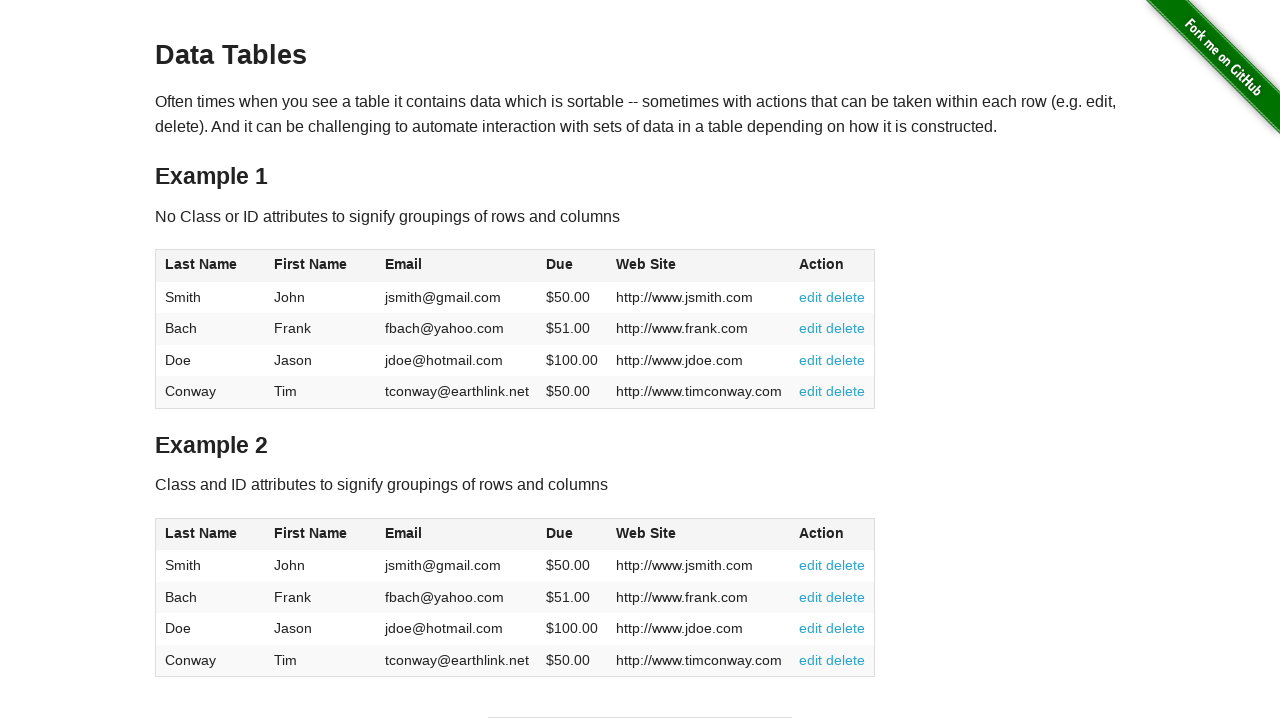

Clicked Email column header to sort table at (457, 266) on #table1 thead tr th:nth-of-type(3)
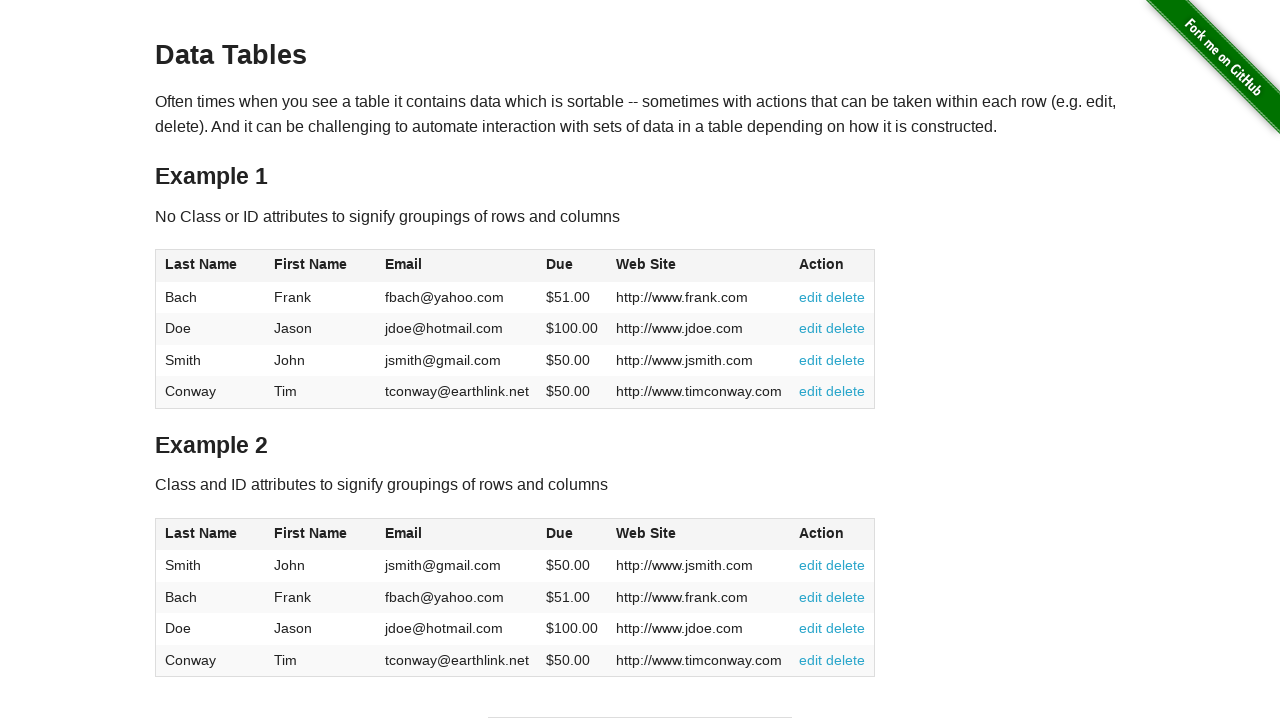

Email column cells loaded after sort
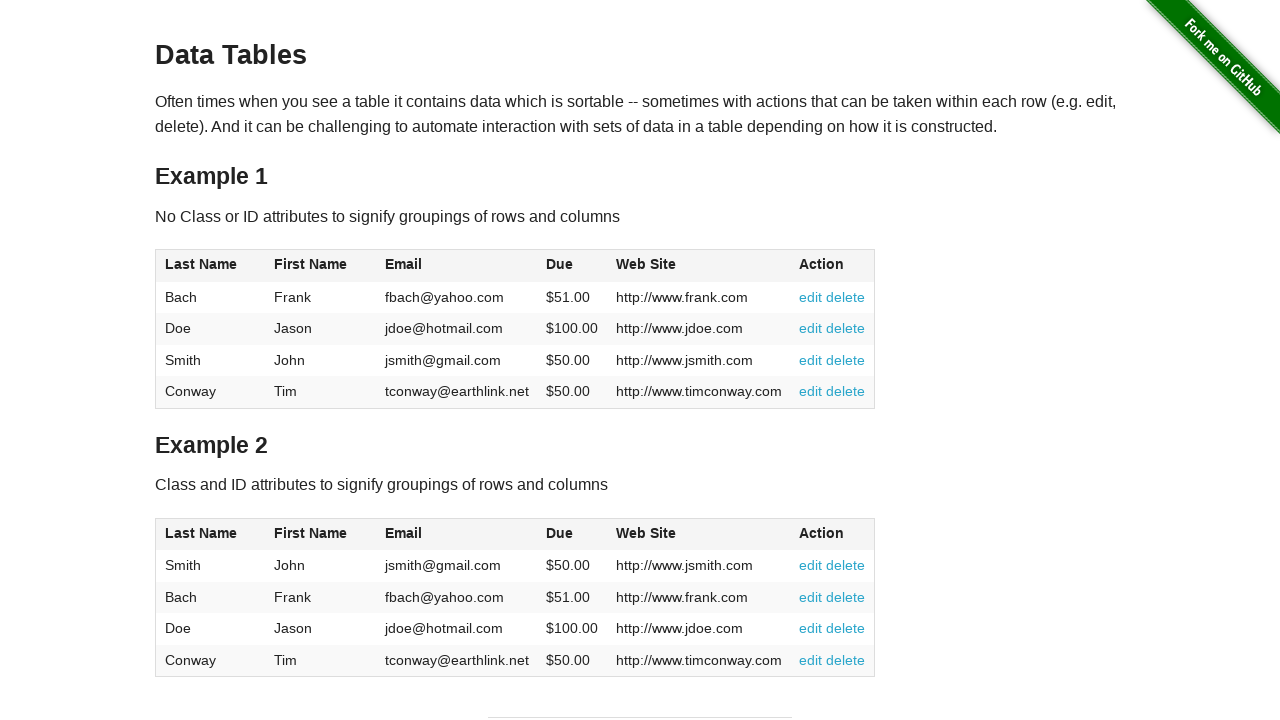

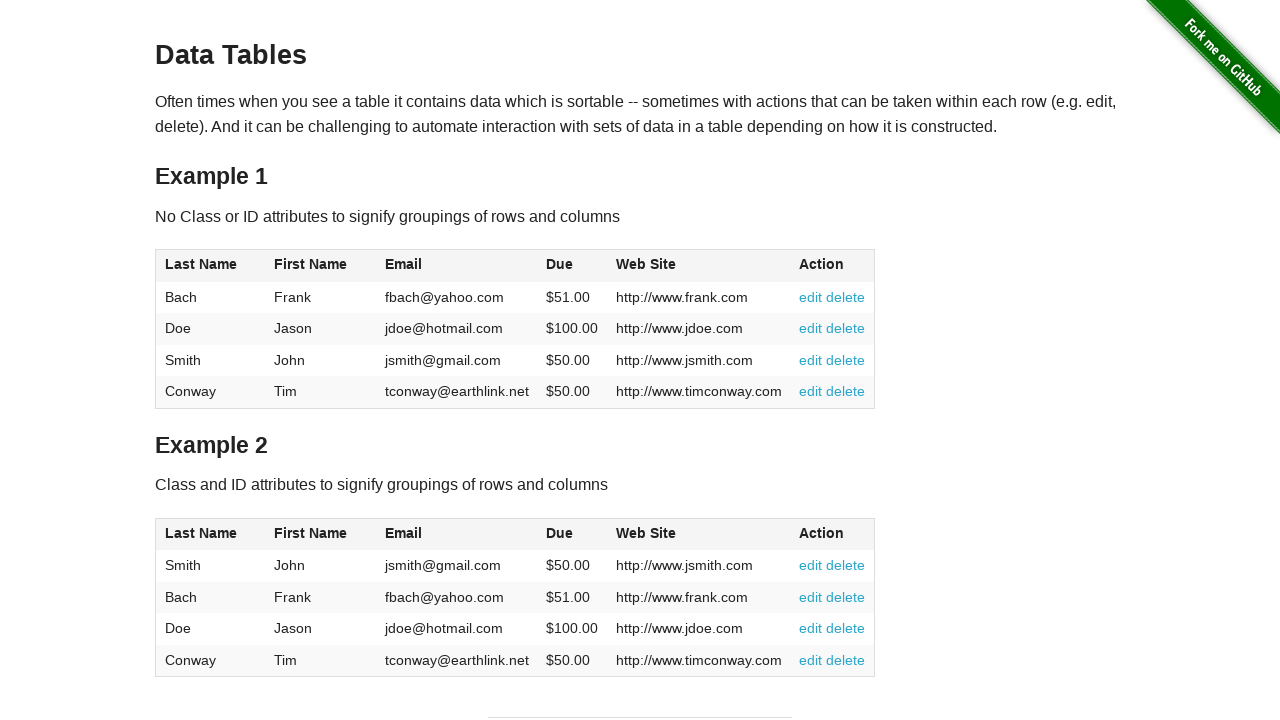